Tests handling of confirm dialog by triggering a confirm popup and dismissing it

Starting URL: https://www.selenium.dev/documentation/webdriver/interactions/alerts/#alerts

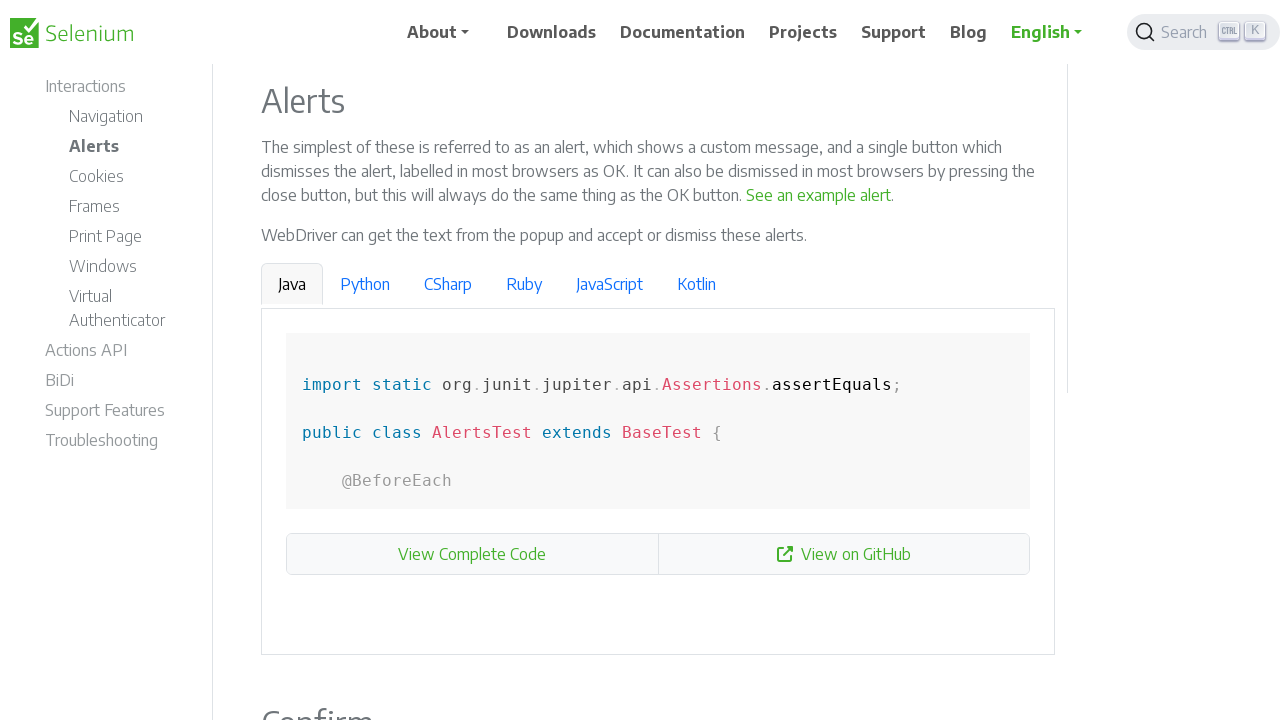

Navigated to Selenium alerts documentation page
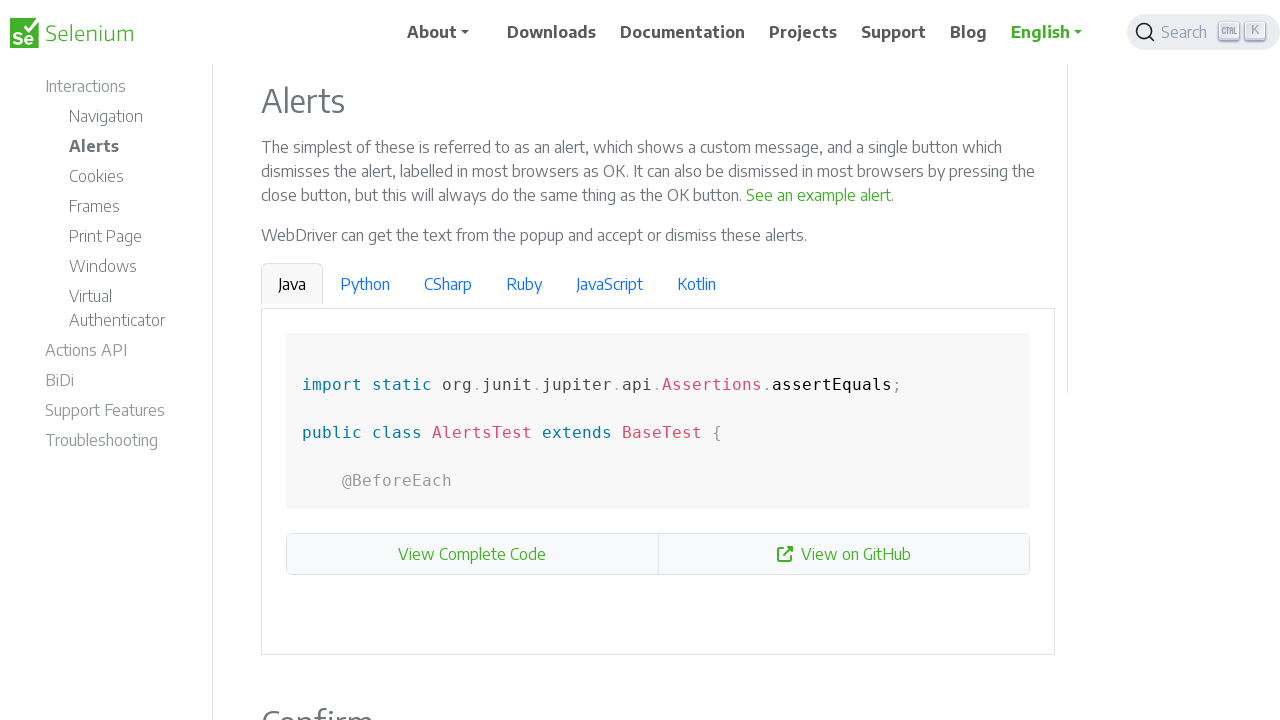

Set up dialog handler to dismiss confirm popup
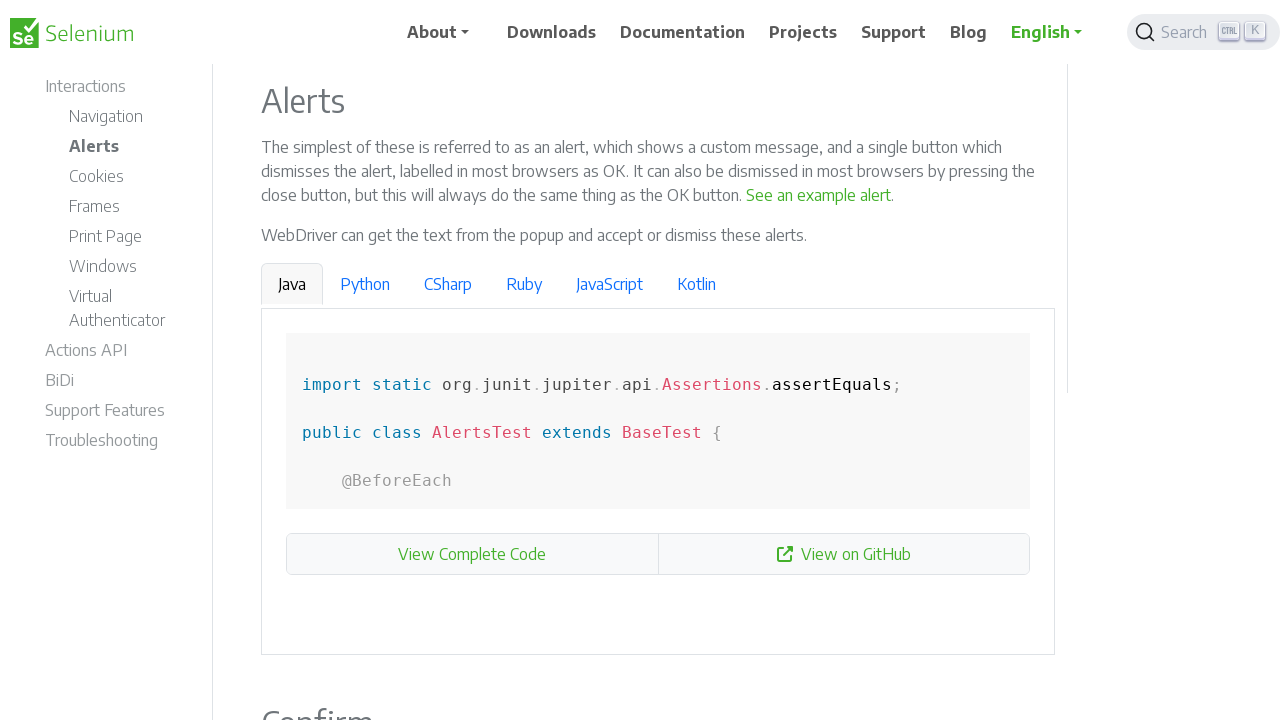

Clicked button to trigger confirm dialog at (964, 361) on internal:text="See a sample confirm"s
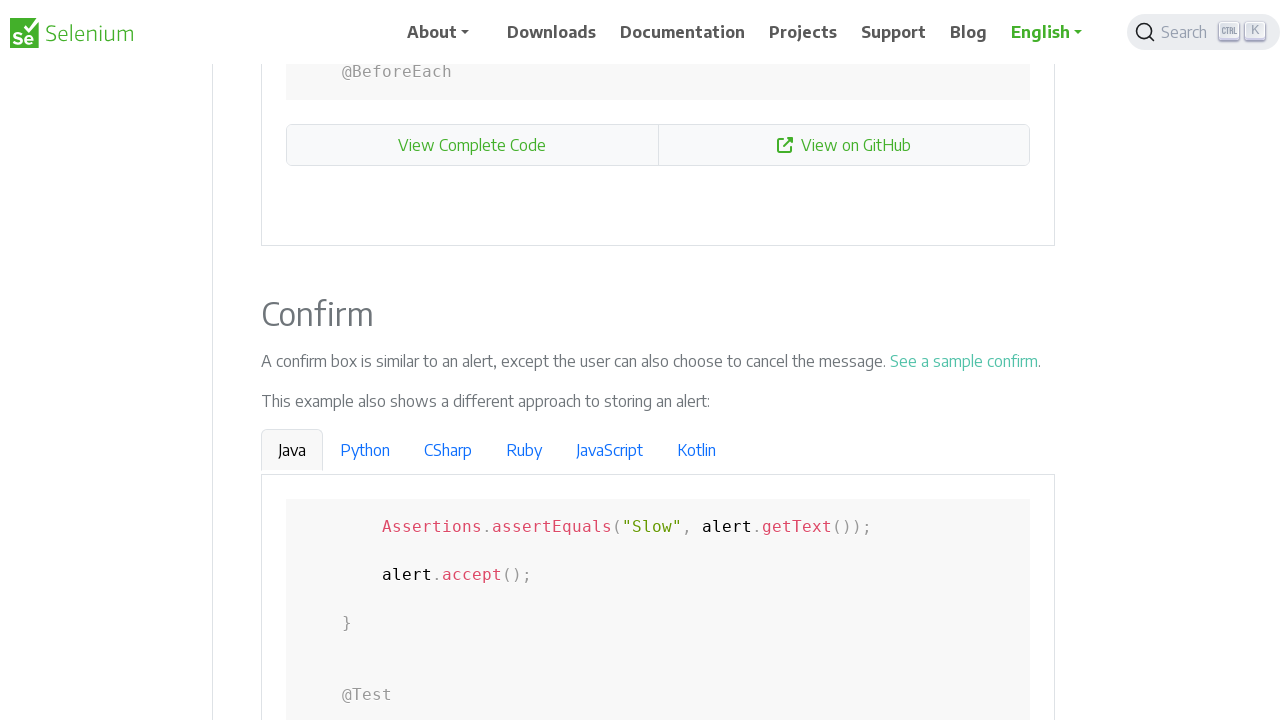

Waited for confirm dialog to be dismissed
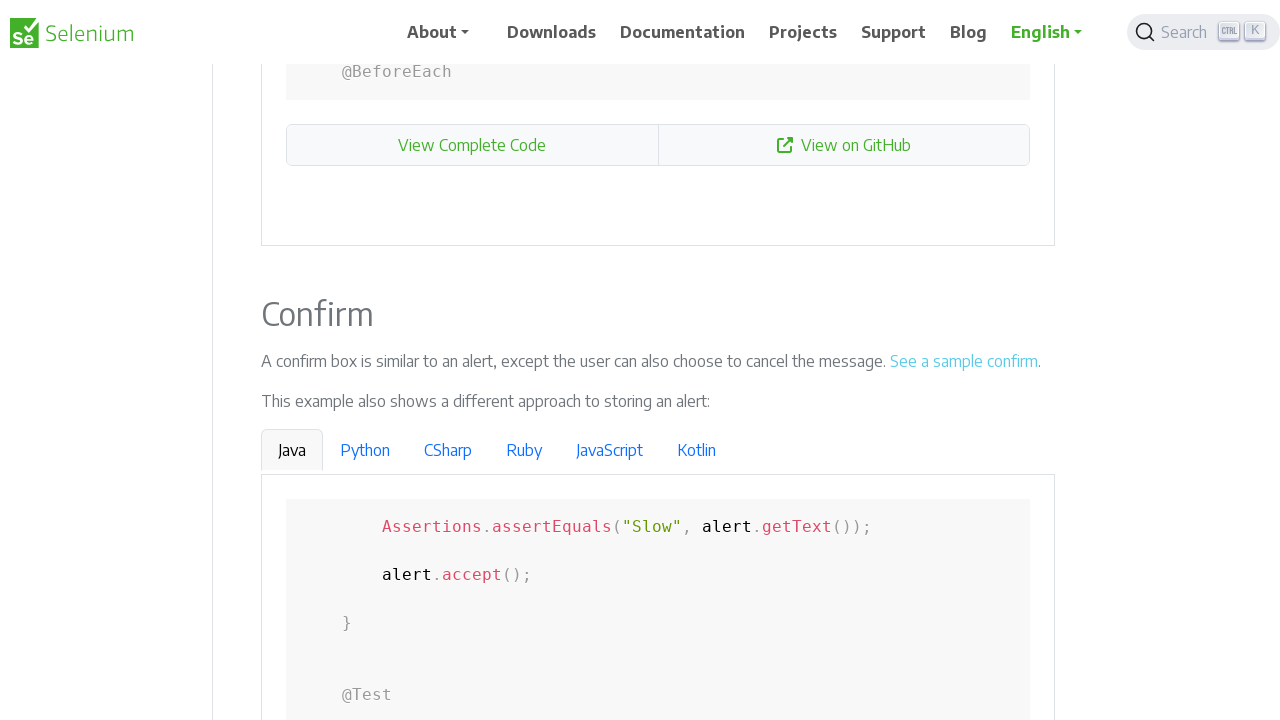

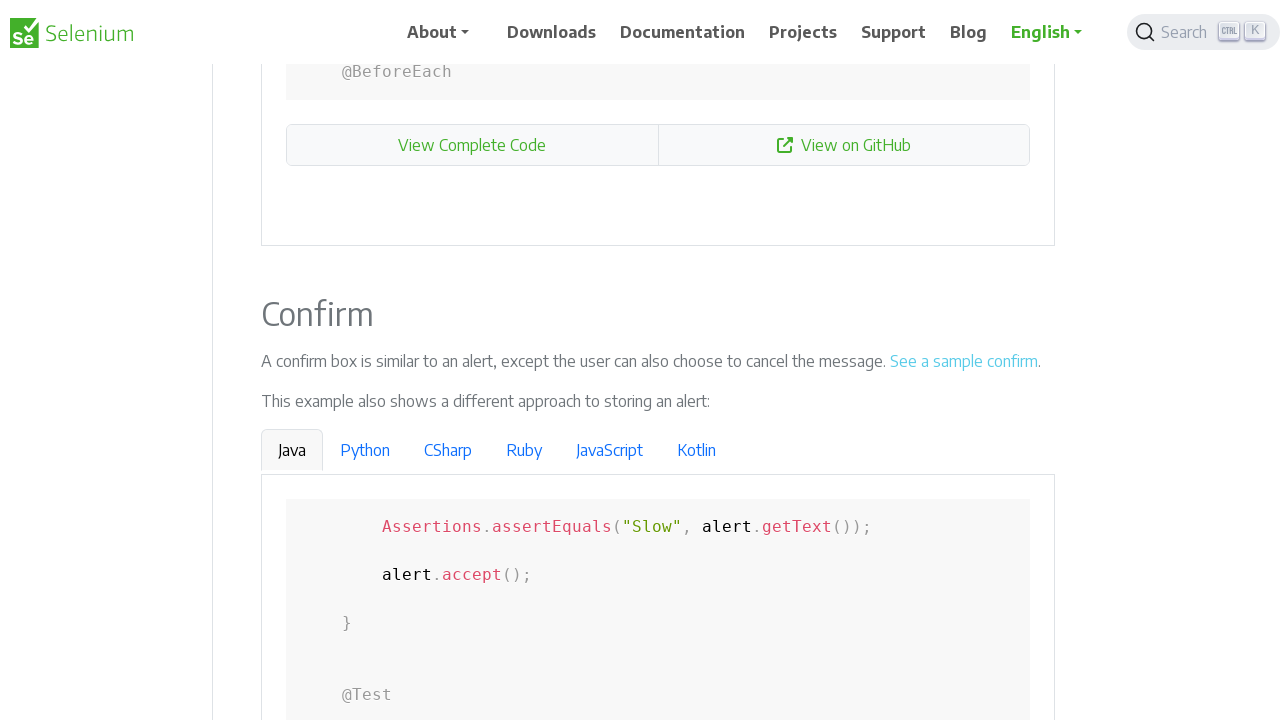